Tests alert dialog handling by triggering an alert and accepting it

Starting URL: http://85.192.34.140:8081/

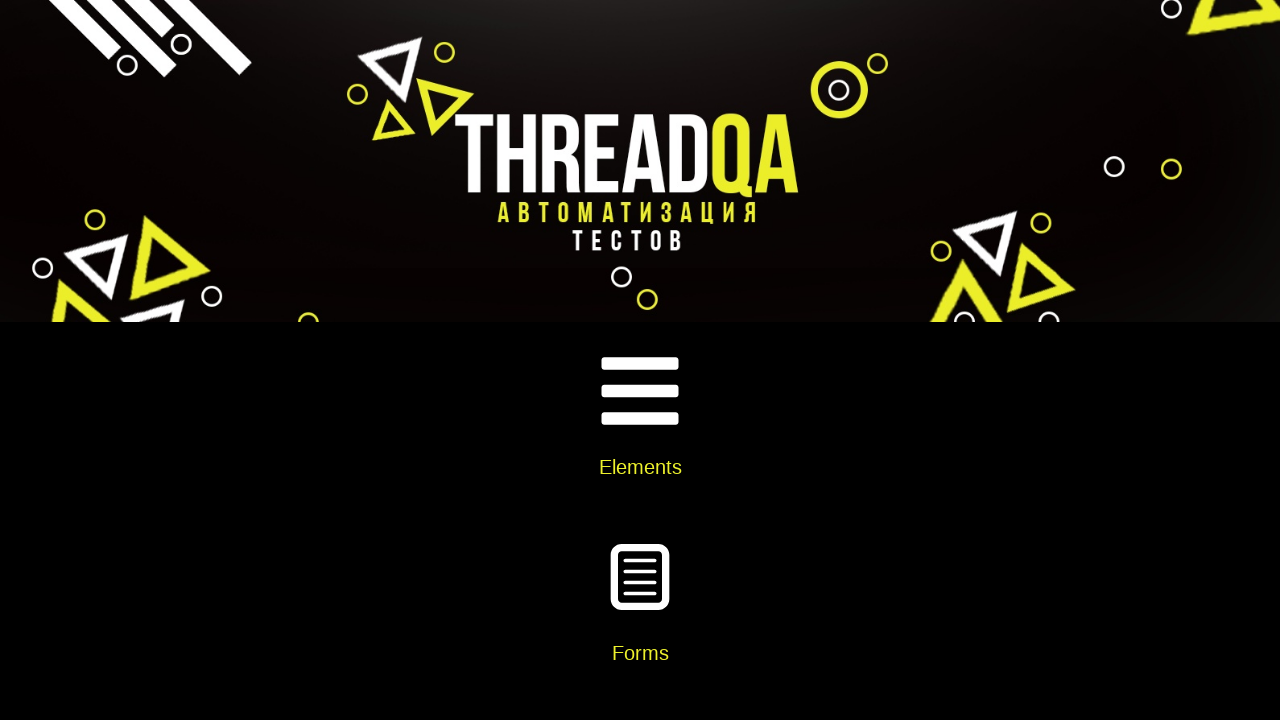

Clicked on Alerts, Frame & Windows card at (640, 360) on xpath=//h5[contains(text(), 'Alerts, Frame & Windows')]
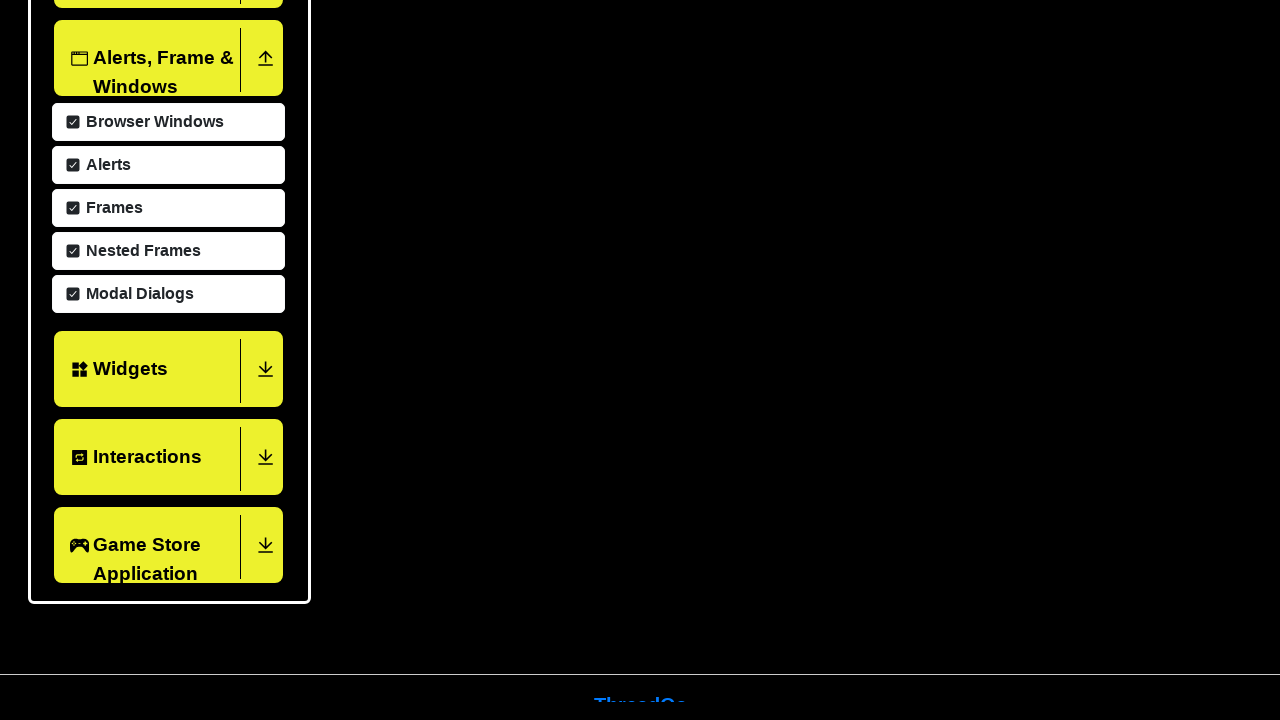

Clicked on Alerts menu item at (106, 150) on xpath=//span[contains(text(), 'Alerts')]
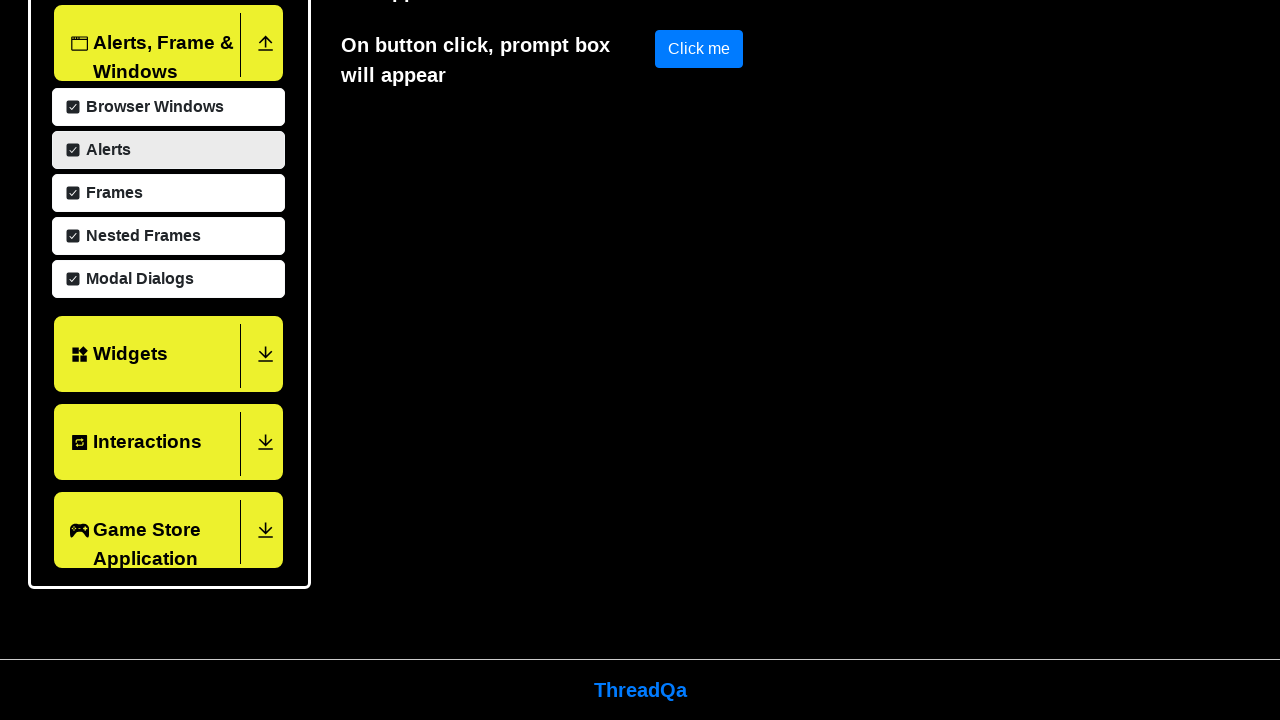

Set up dialog handler to accept alerts
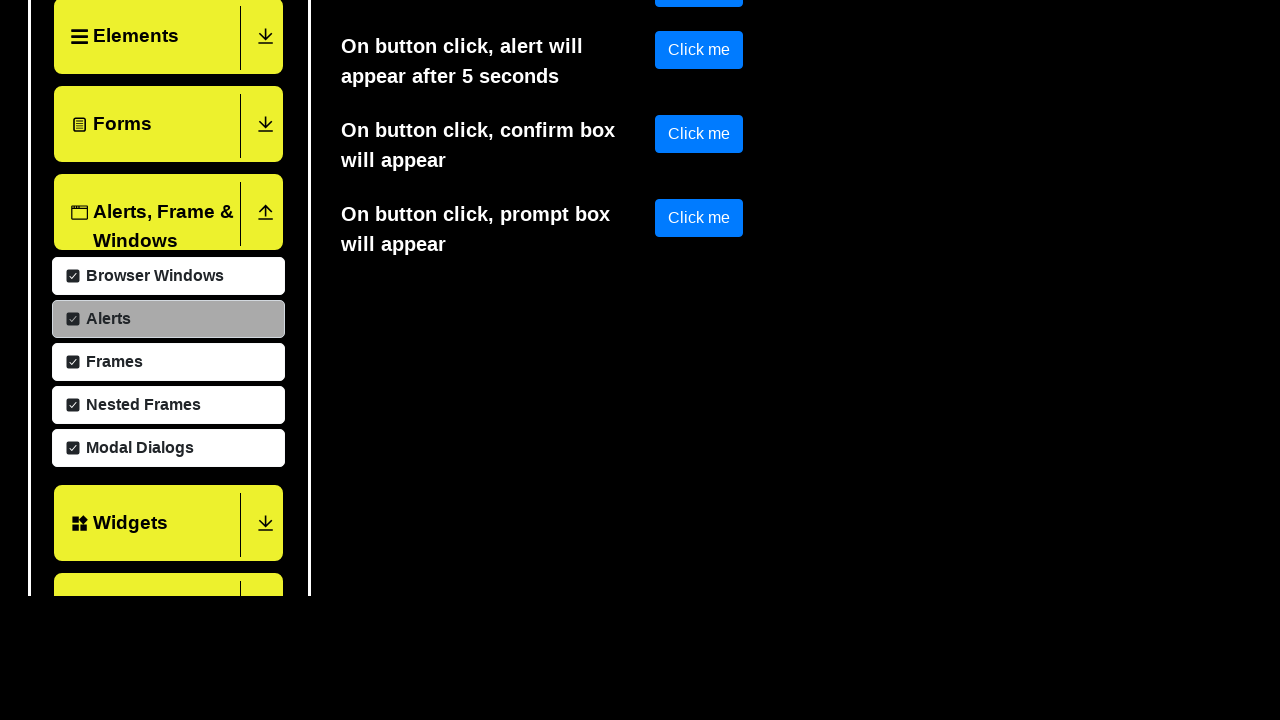

Clicked alert button and accepted the alert dialog at (699, 19) on #alertButton
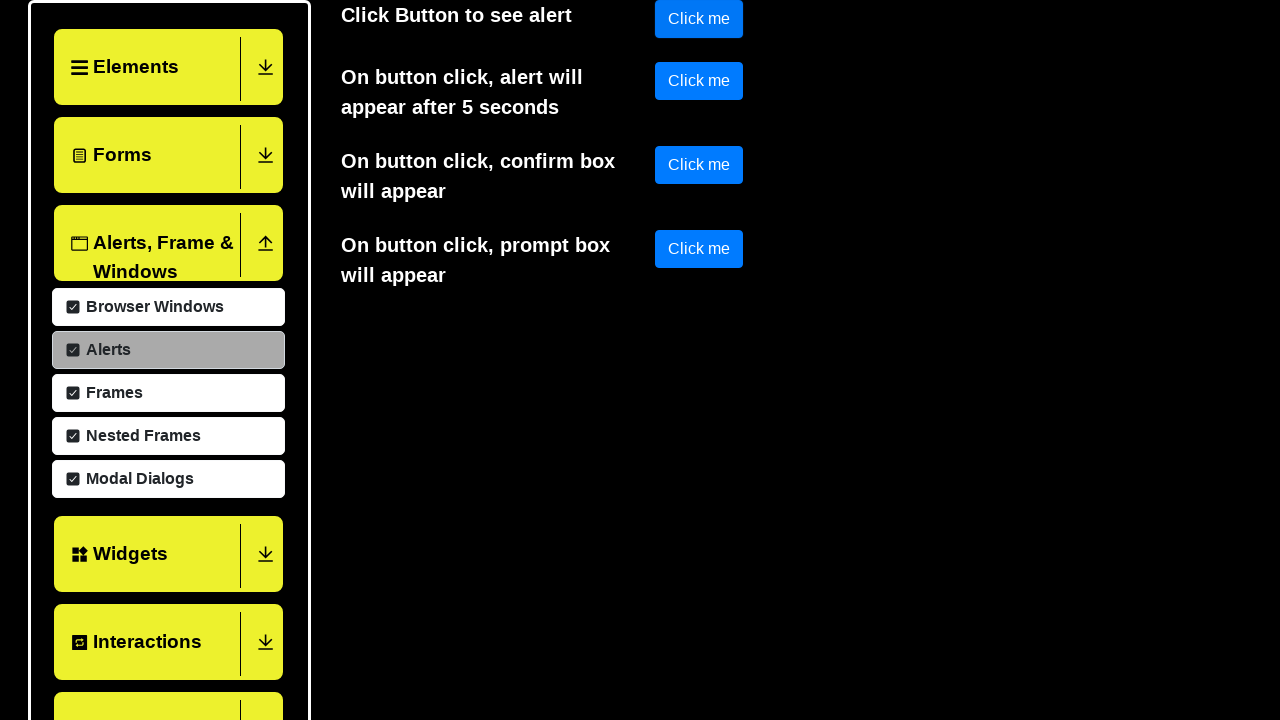

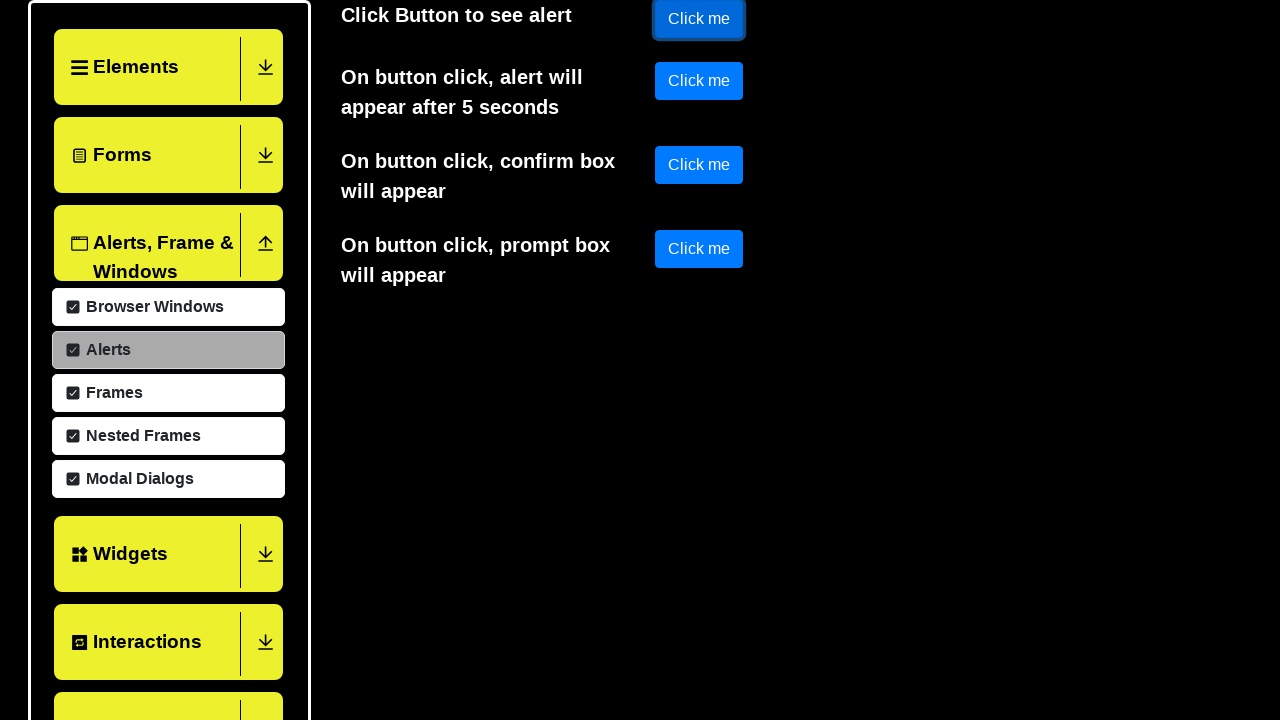